Tests correct login with valid credentials and verifies the URL changes to inventory page

Starting URL: https://www.saucedemo.com/

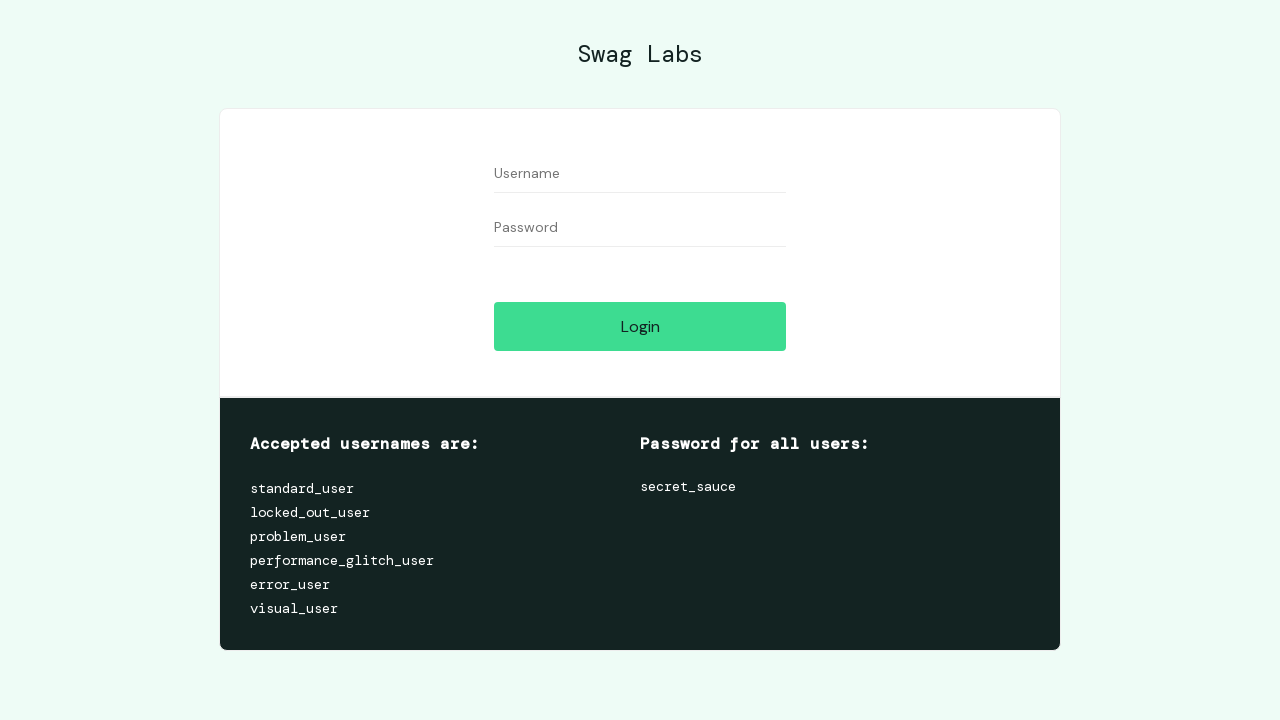

Filled username field with 'standard_user' on #user-name
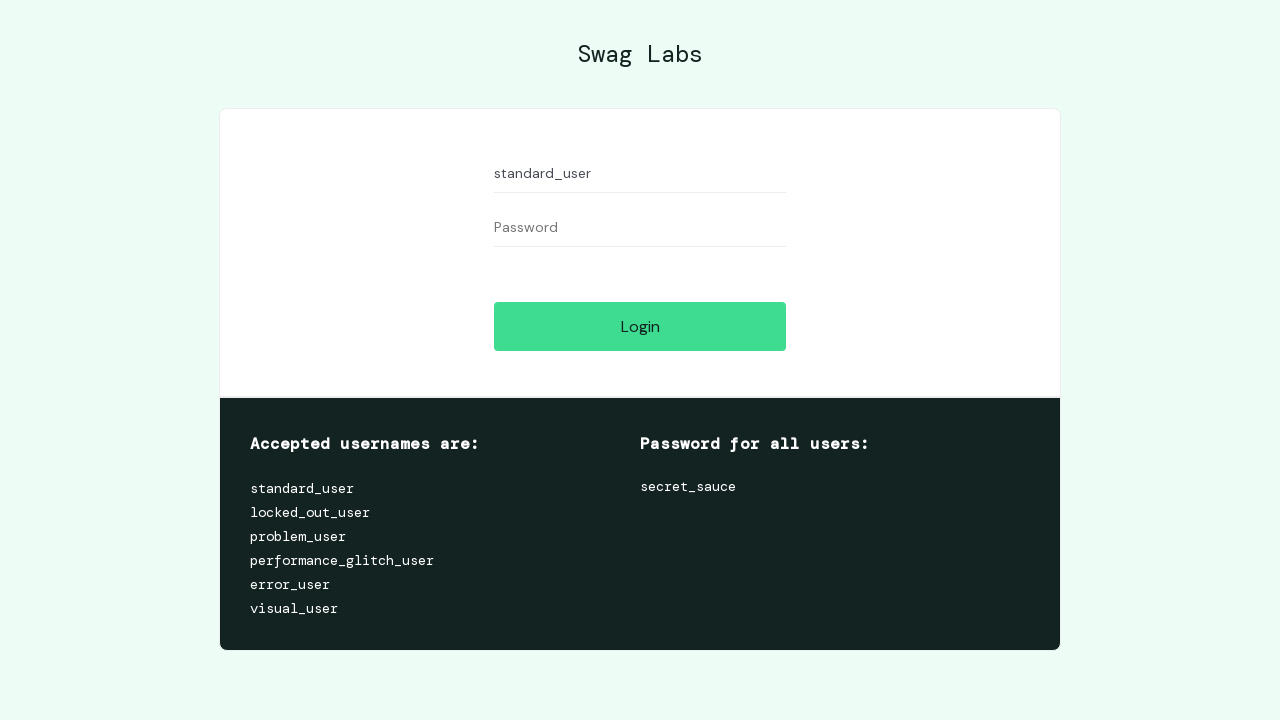

Filled password field with 'secret_sauce' on #password
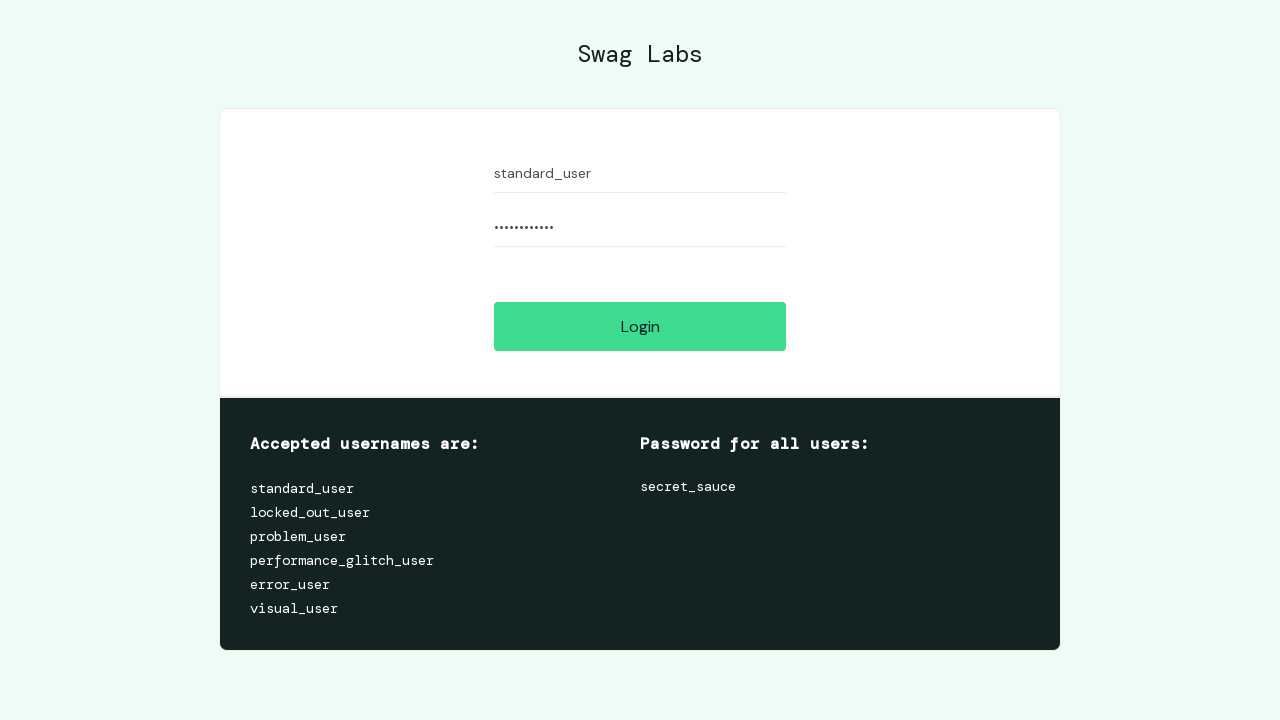

Clicked login button at (640, 326) on #login-button
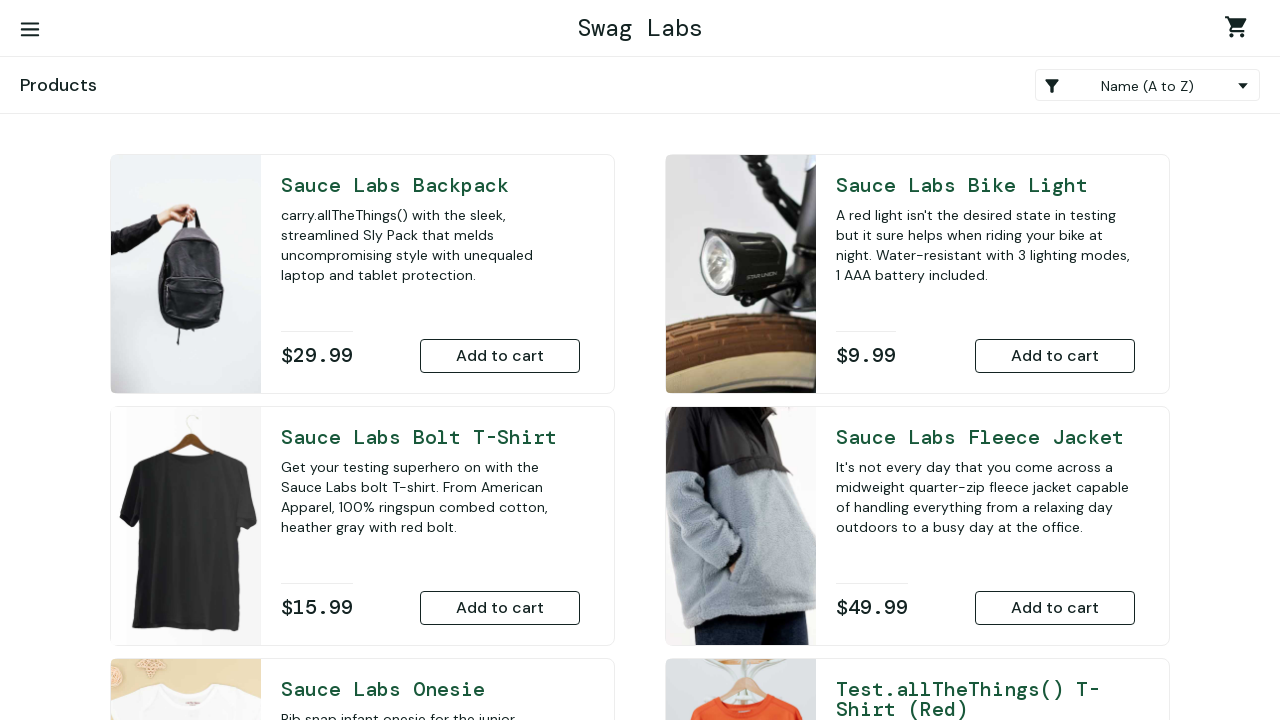

Waited for inventory page URL to load
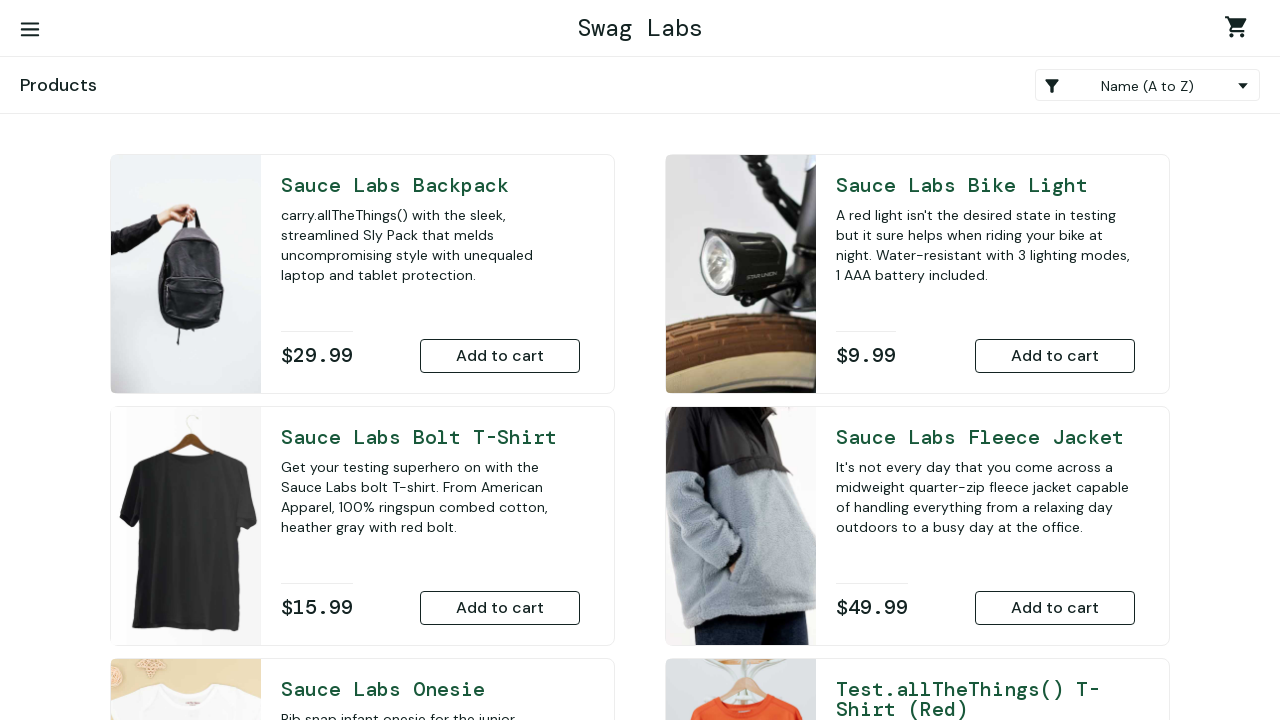

Verified URL changed to inventory page (https://www.saucedemo.com/inventory.html)
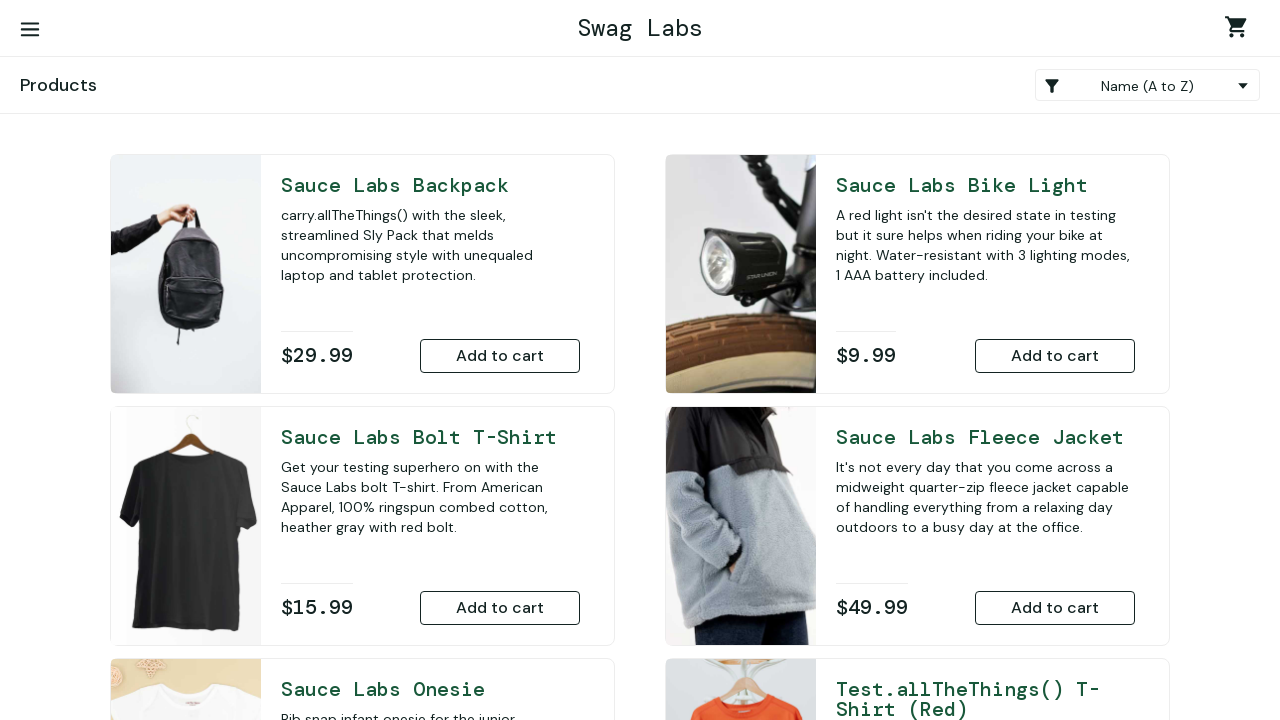

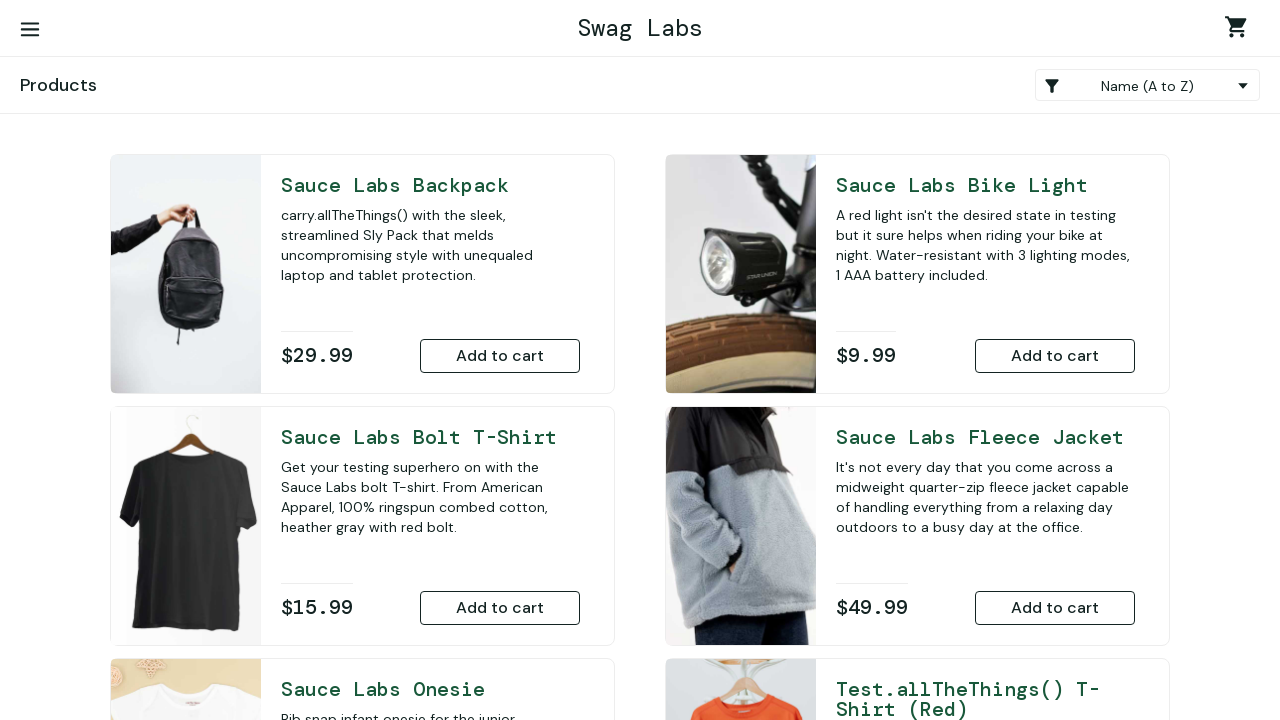